Tests NASA API page by clicking on the EONET button and verifying it's visible and clickable

Starting URL: https://api.nasa.gov/

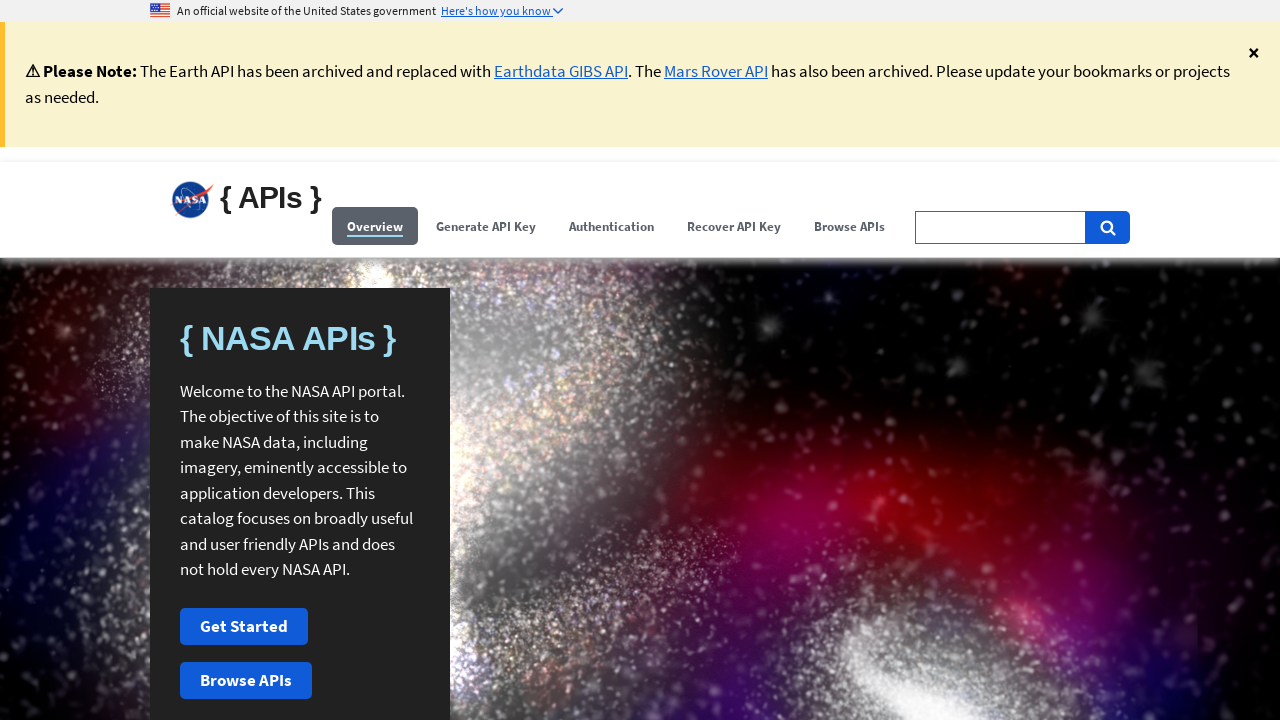

EONET button is visible on NASA API page
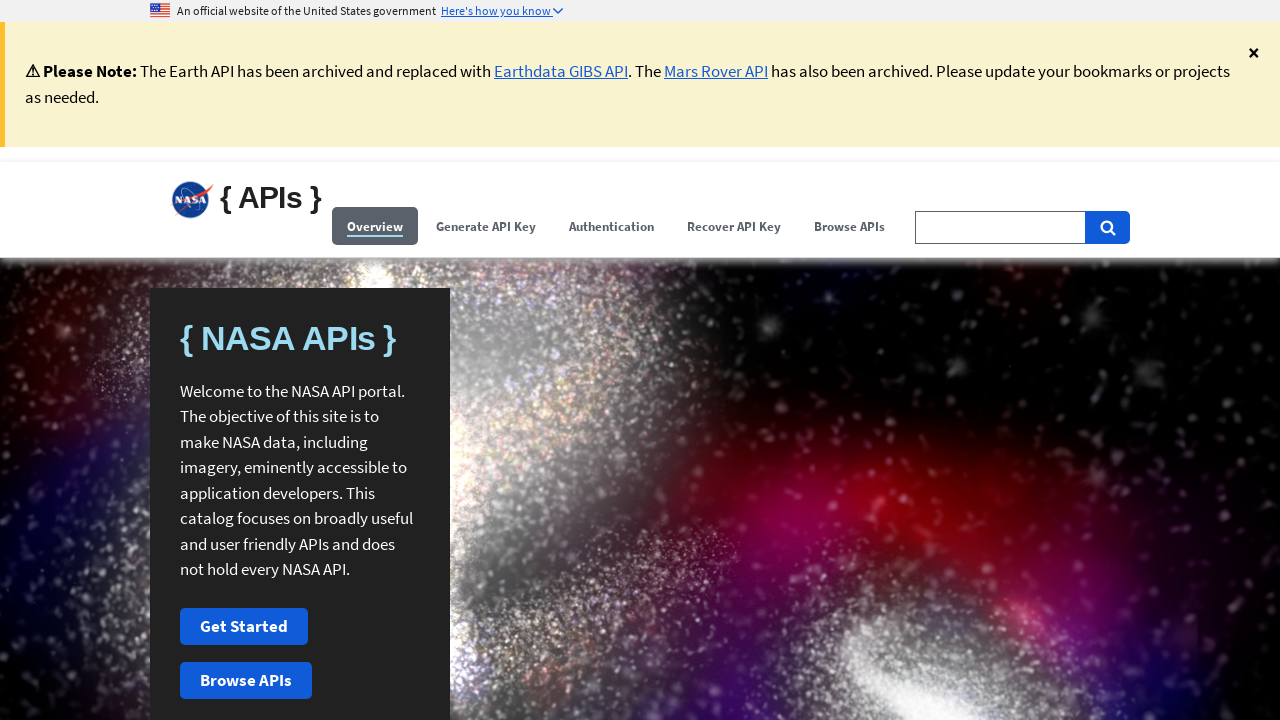

Clicked the EONET button at (640, 360) on button#eonet
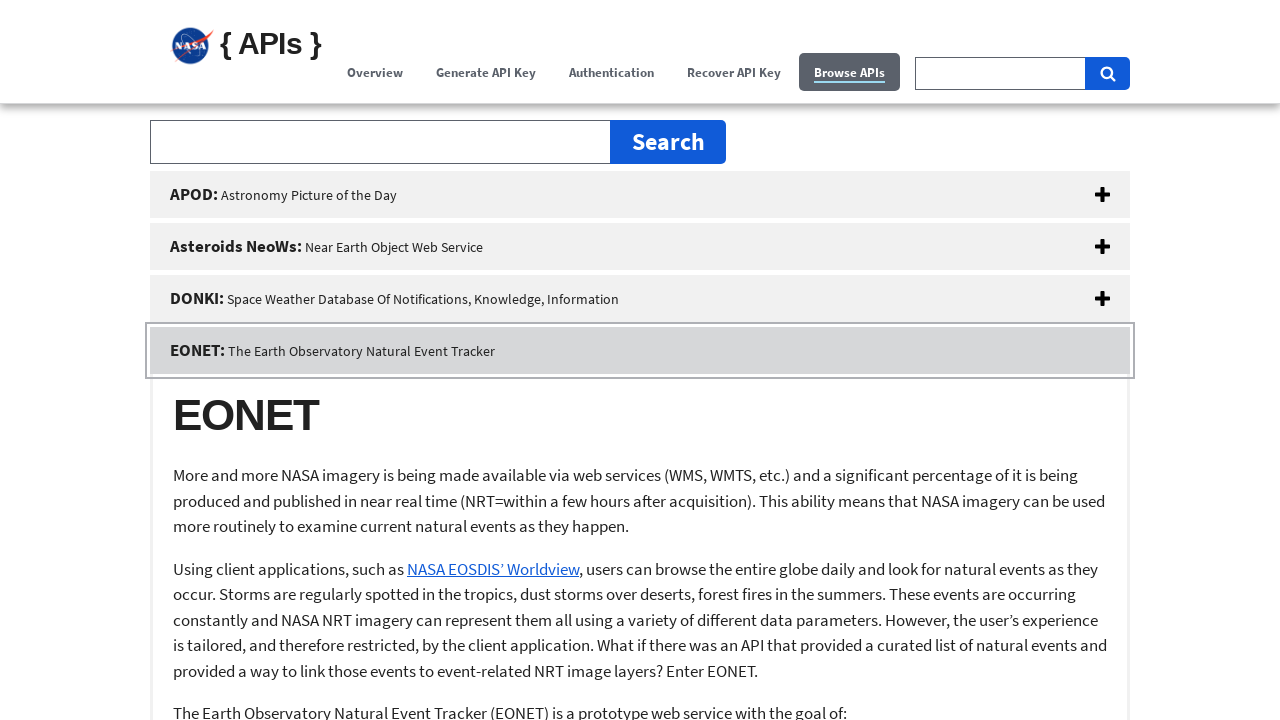

EONET button remains visible and clickable after click
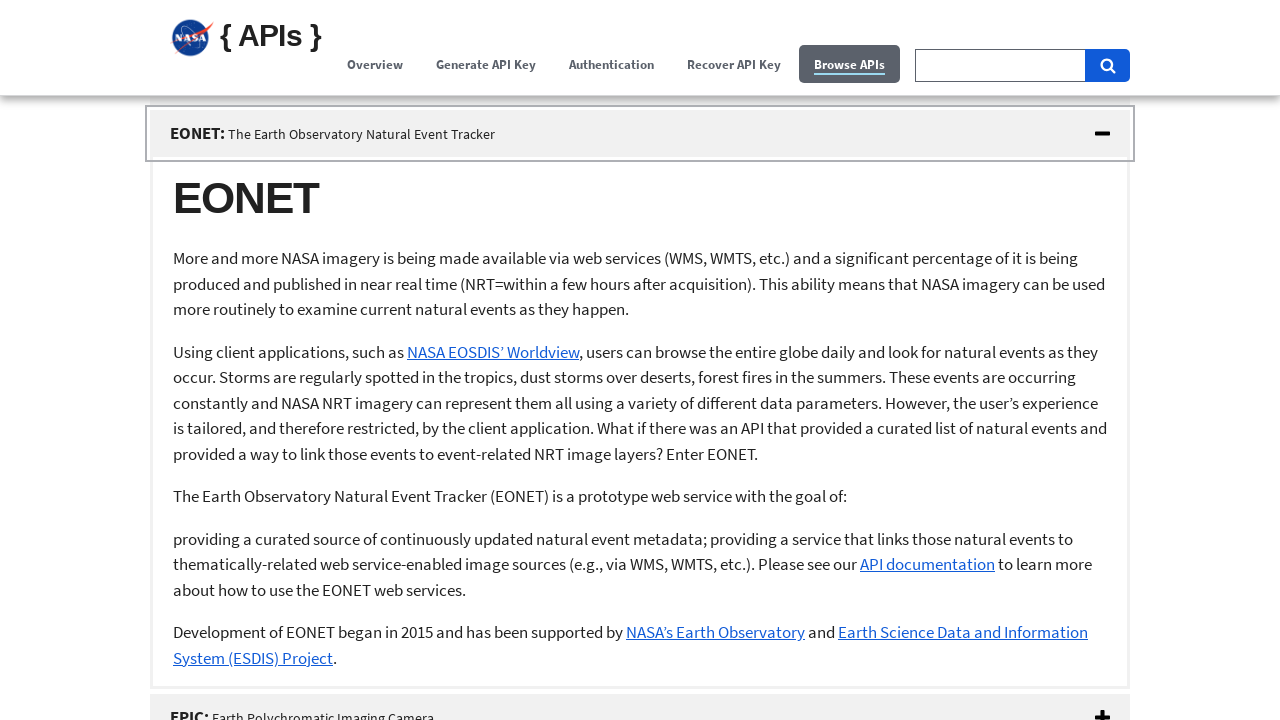

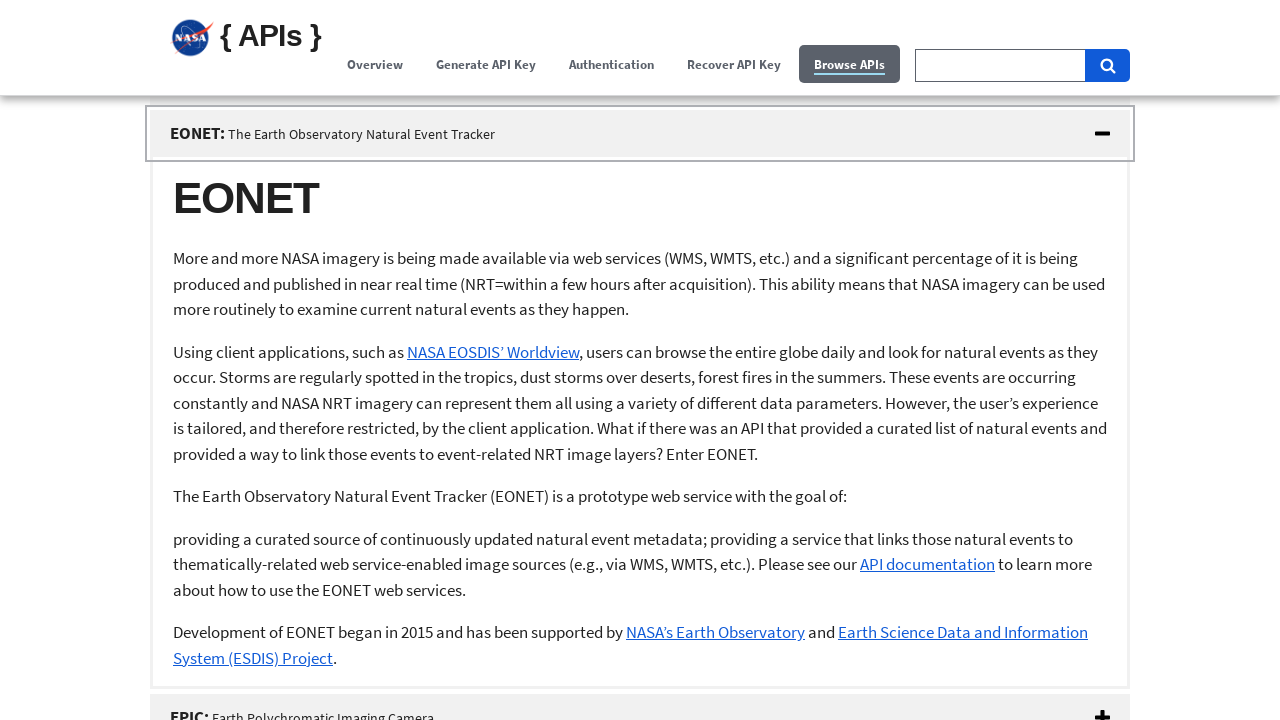